Tests GitHub's advanced search form by filling in search term, repository owner, date filter, and language selection, then submitting the form and waiting for results to load.

Starting URL: https://github.com/search/advanced

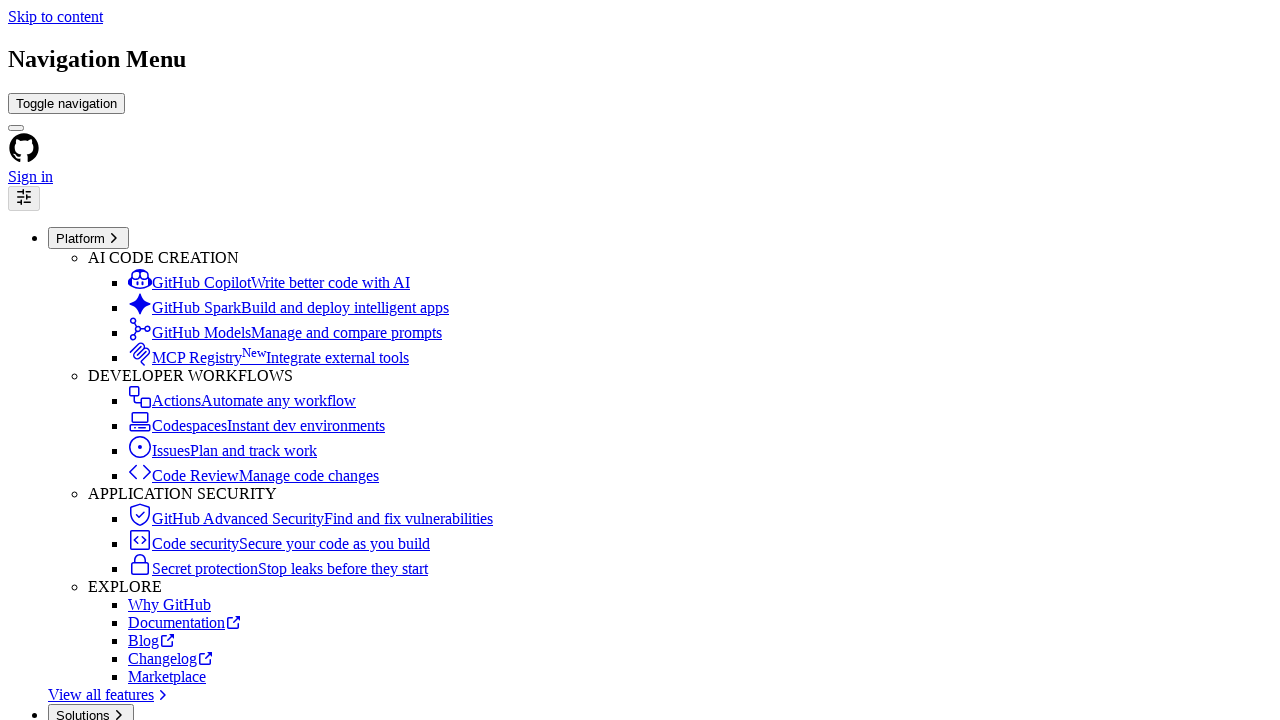

Filled search term field with 'web-scraping' on #adv_code_search input.js-advanced-search-input
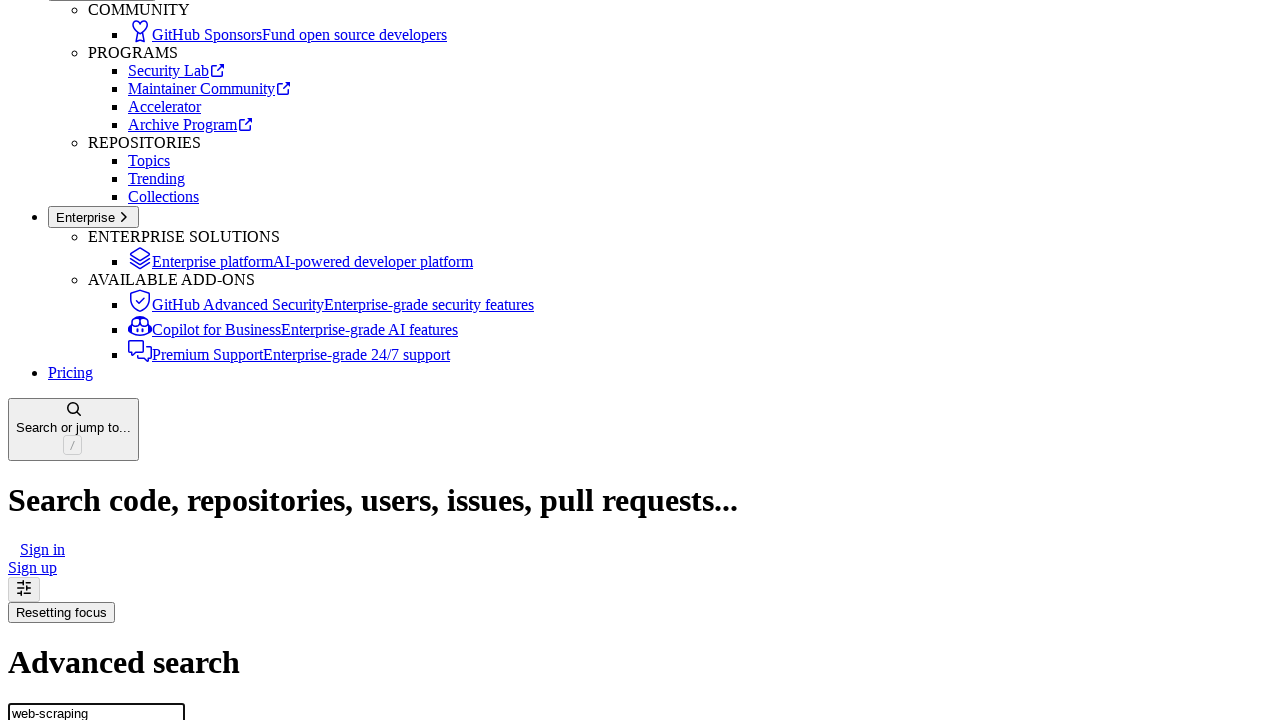

Filled repository owner field with 'microsoft' on #search_from
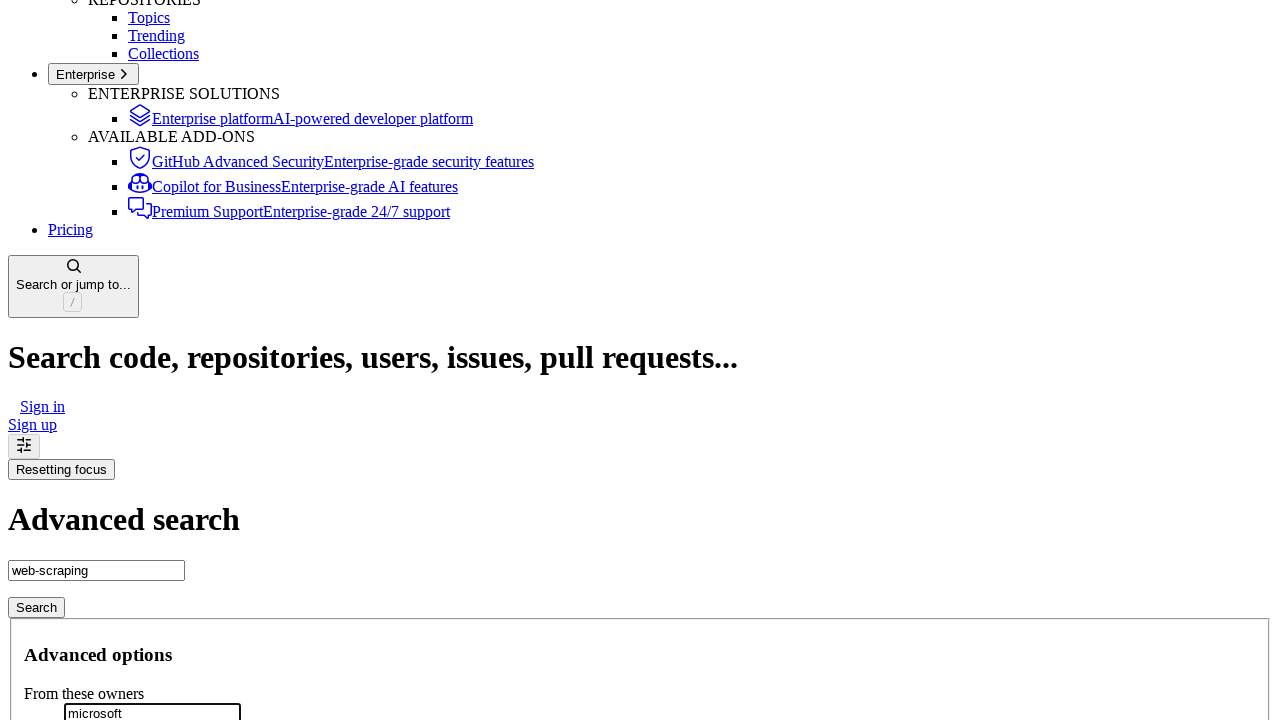

Filled date filter field with '>2020' on #search_date
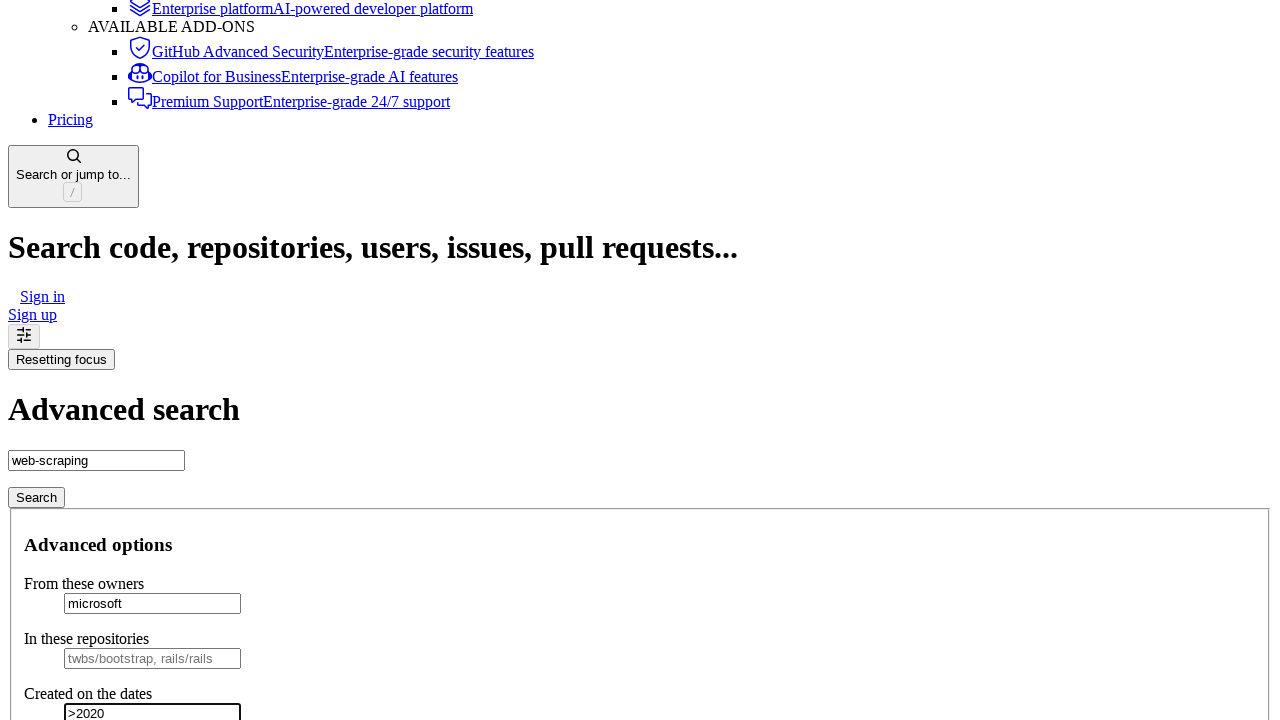

Selected 'Python' from programming language dropdown on select#search_language
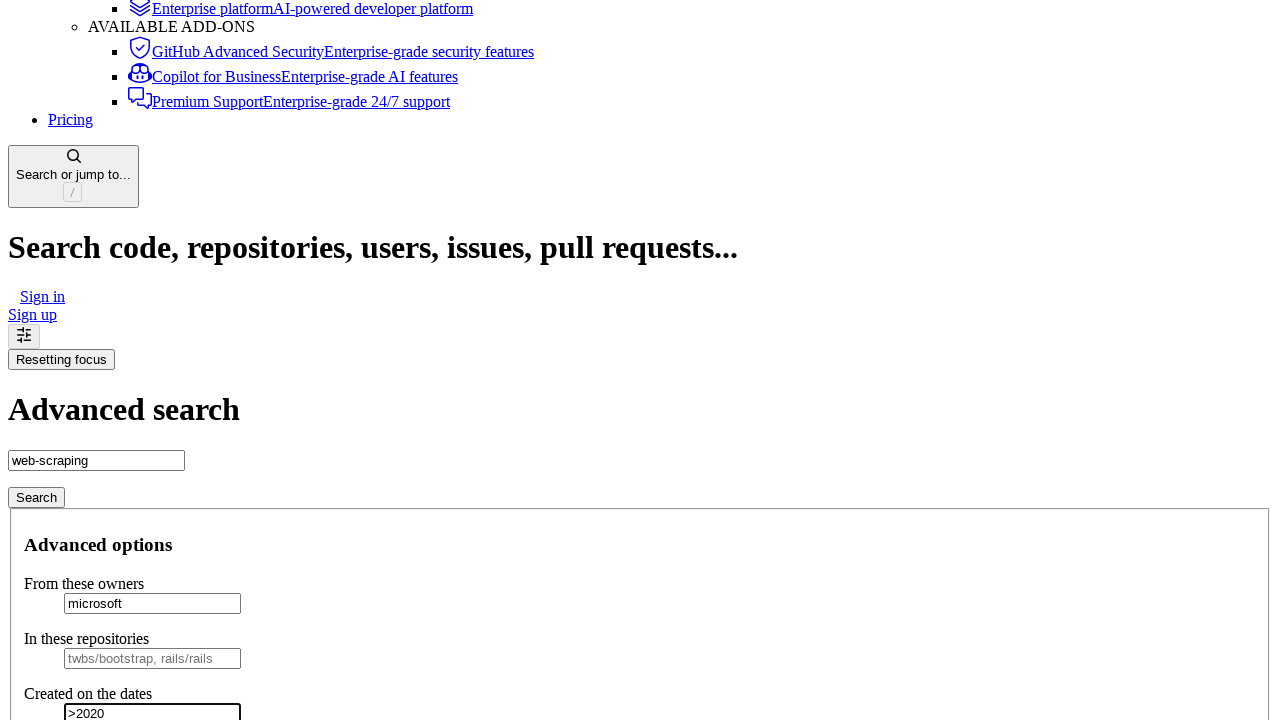

Clicked submit button to search GitHub at (36, 497) on #adv_code_search button[type="submit"]
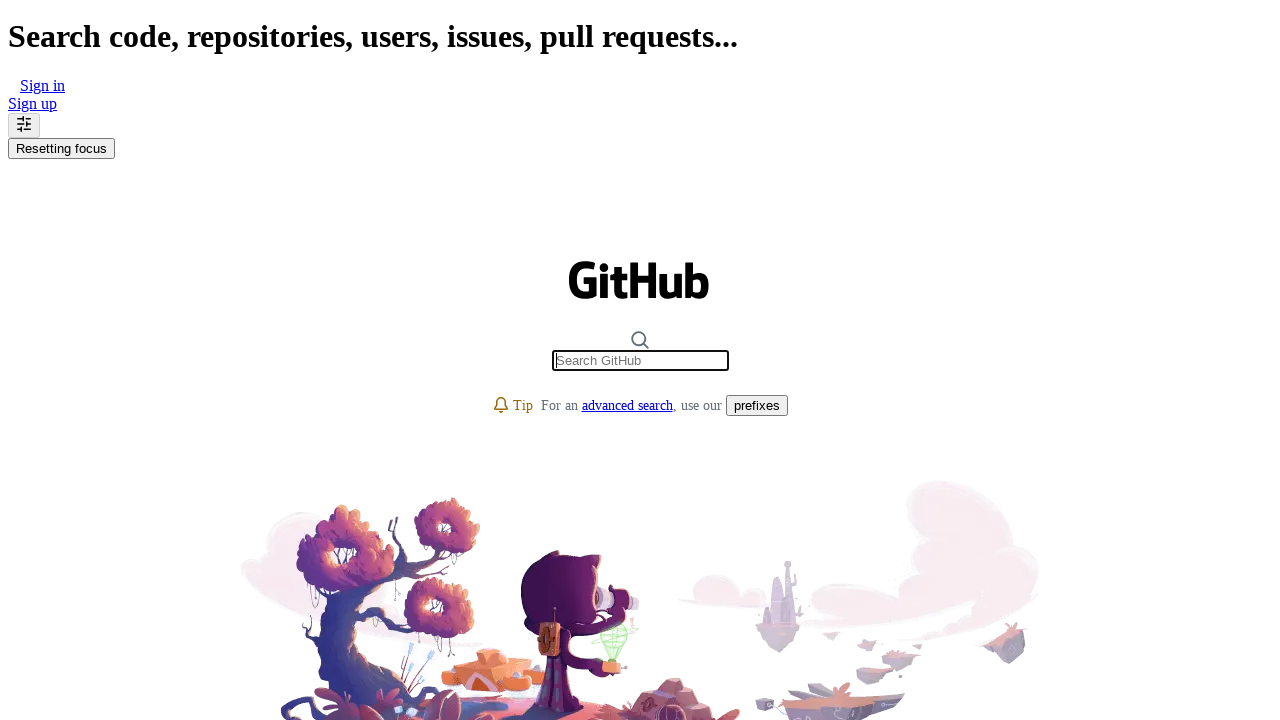

Search results page fully loaded
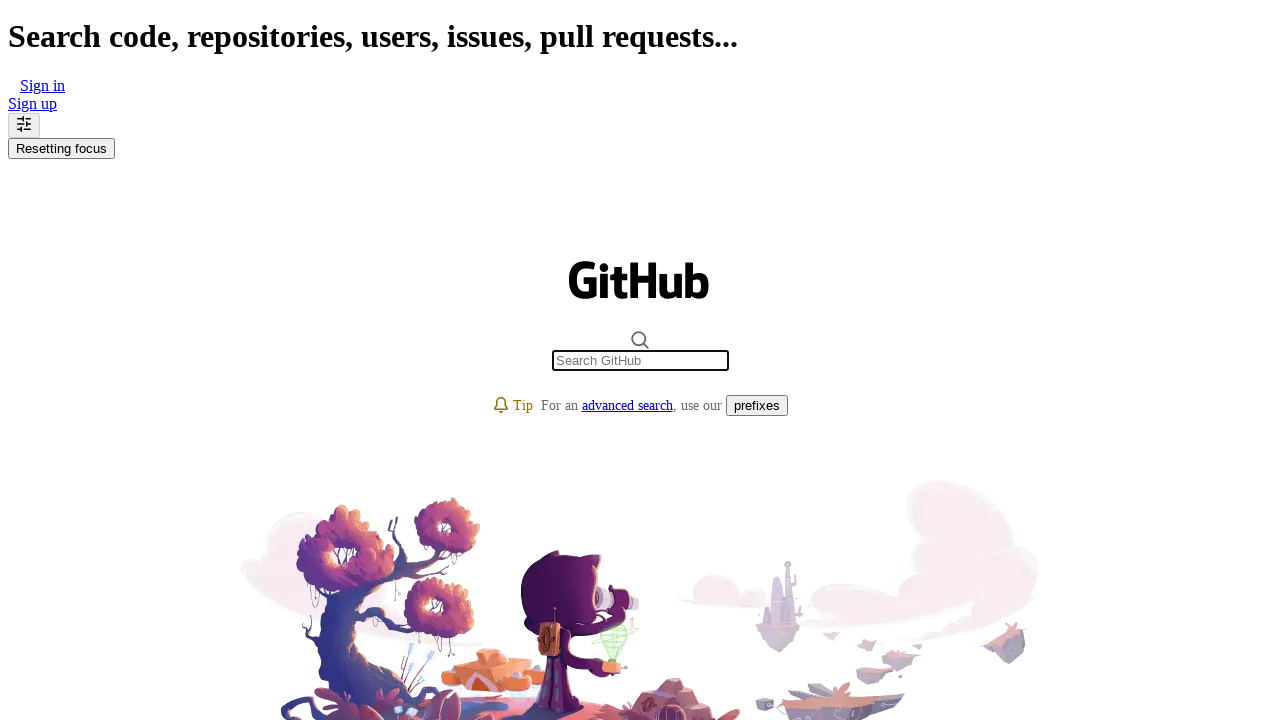

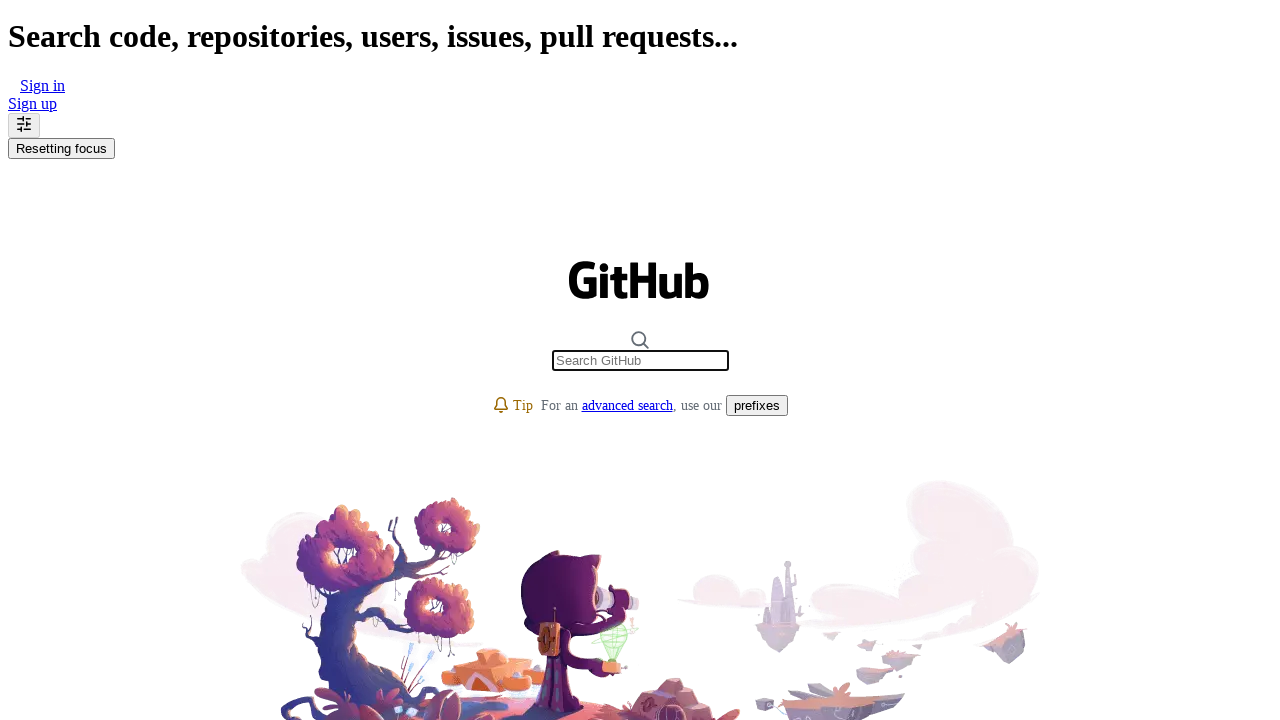